Tests various JavaScript alert types including basic alert, confirmation dialog, and prompt dialog on the automation practice website

Starting URL: http://automationbykrishna.com

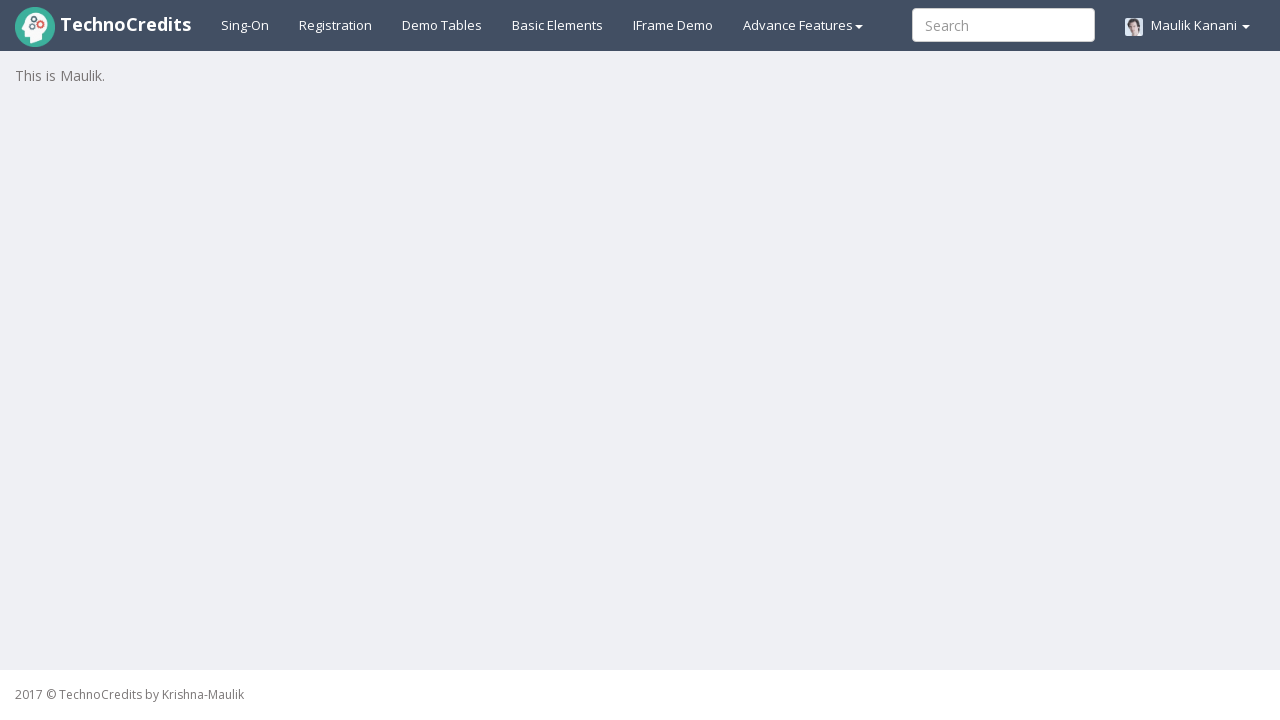

Clicked on Basic Elements Tab at (558, 25) on xpath=//a[@id='basicelements']
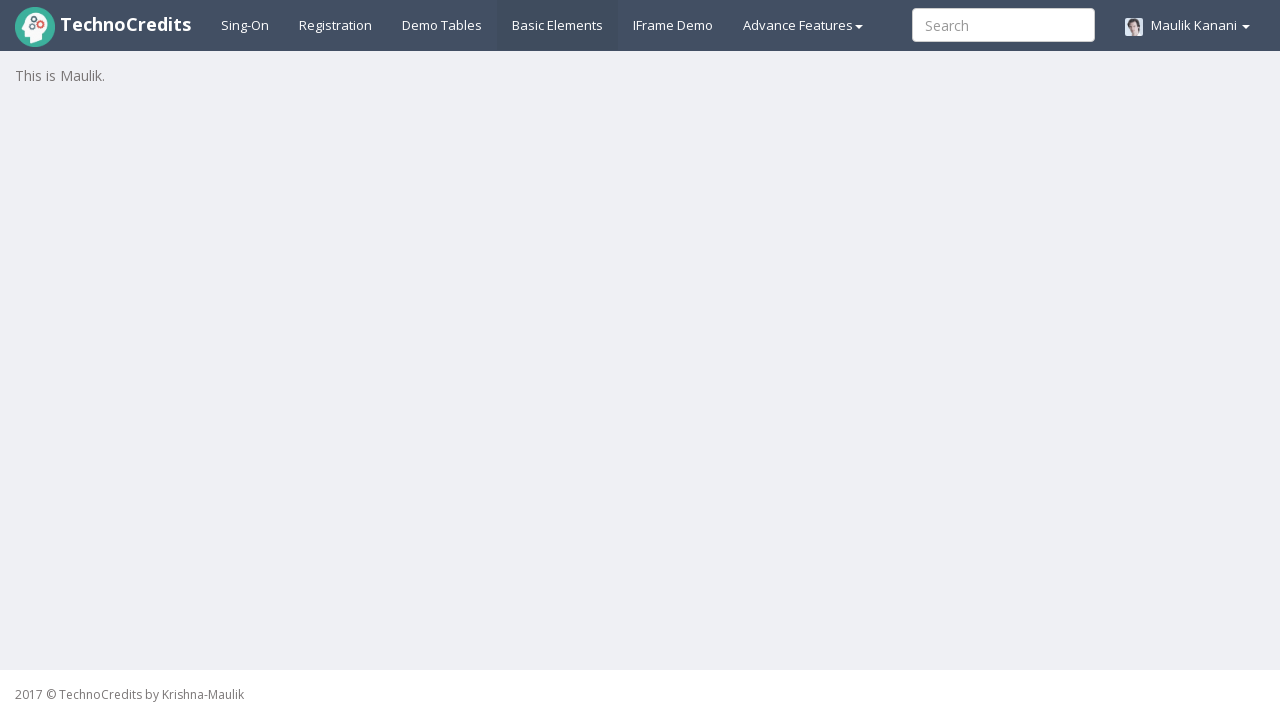

Waited for page to load (2000ms)
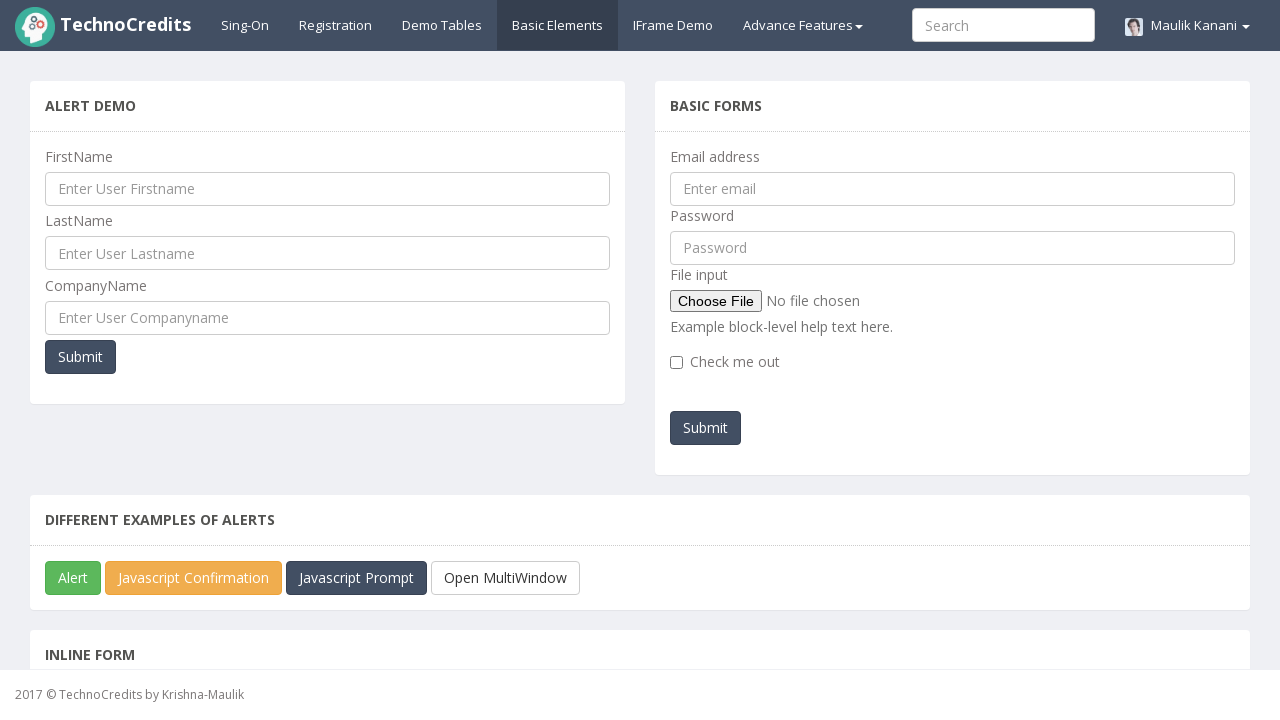

Scrolled down the page by 200 pixels
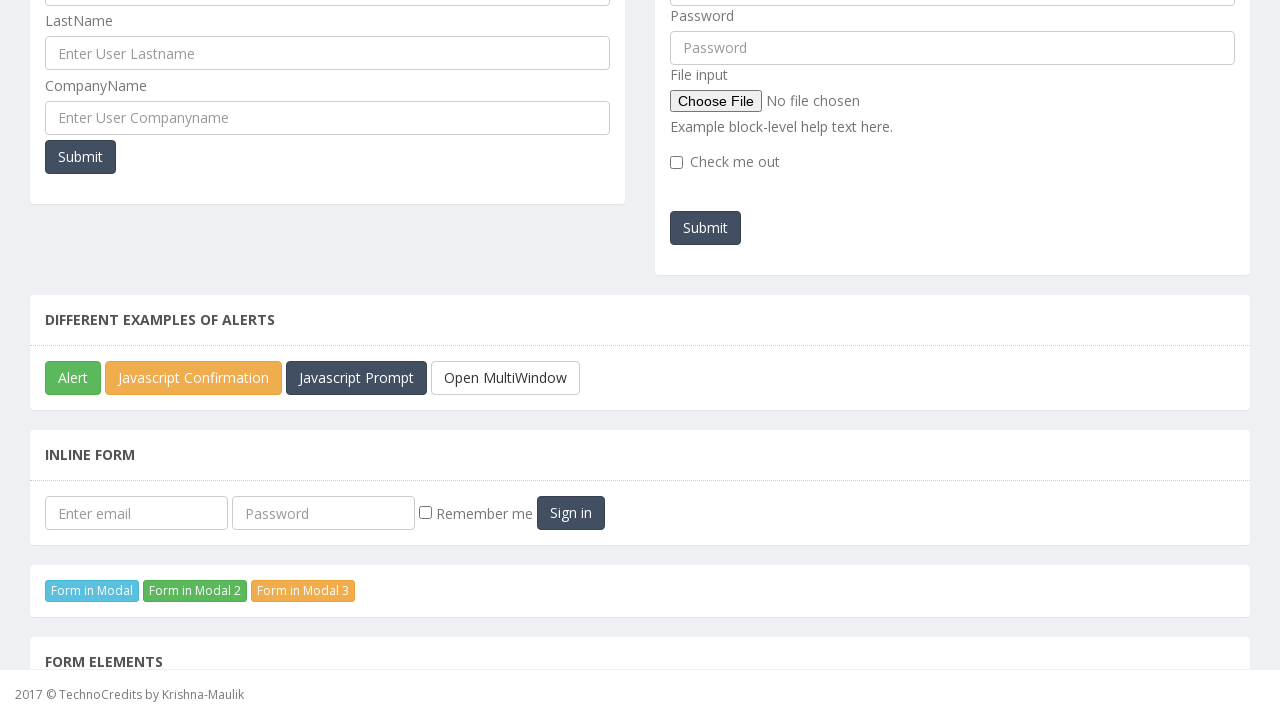

Clicked on JavaScript Alert button at (73, 378) on xpath=//button[@id='javascriptAlert']
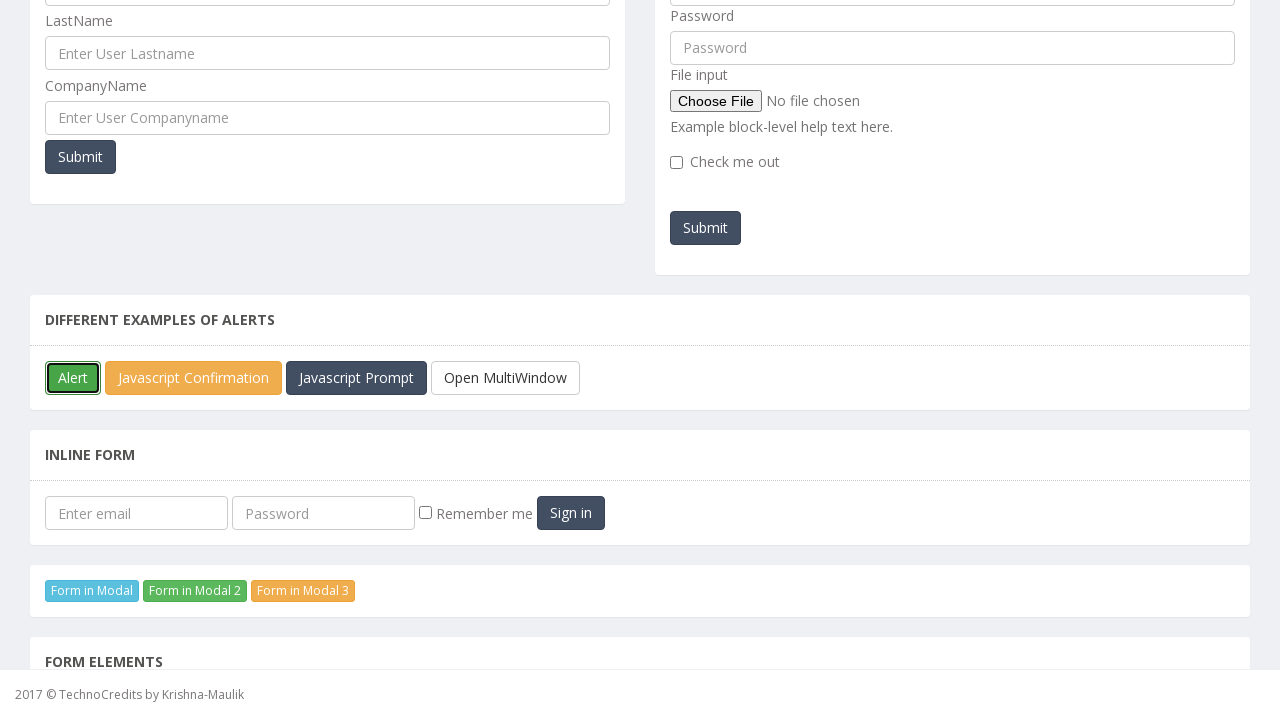

Set up handler to accept alert dialog
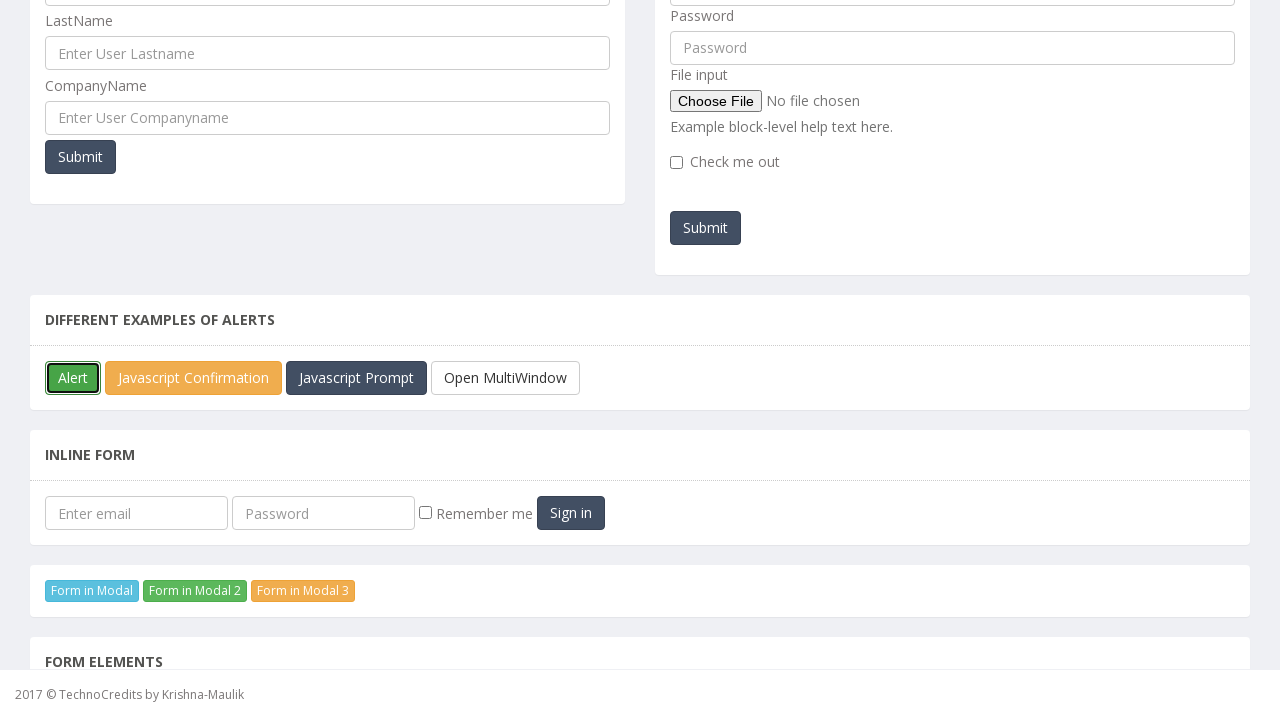

Waited for alert dialog to be processed (1000ms)
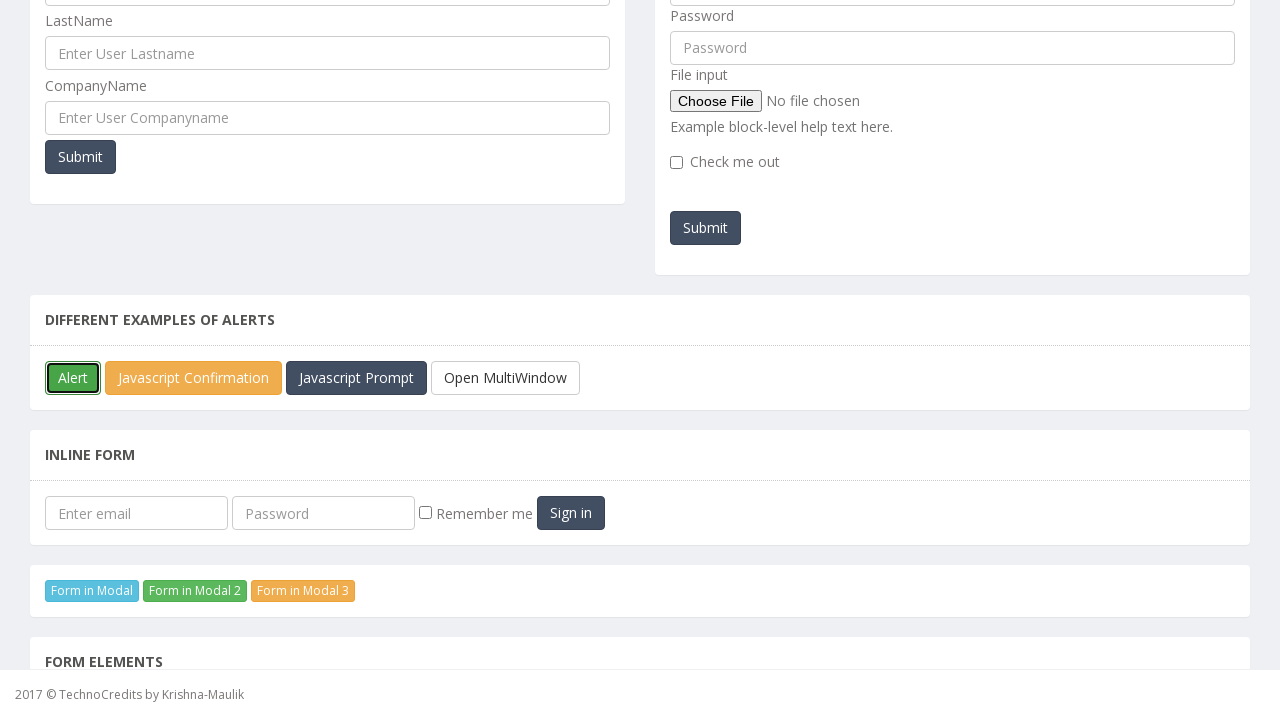

Clicked on JavaScript Confirmation button at (194, 378) on xpath=//button[@id='javascriptConfirmBox']
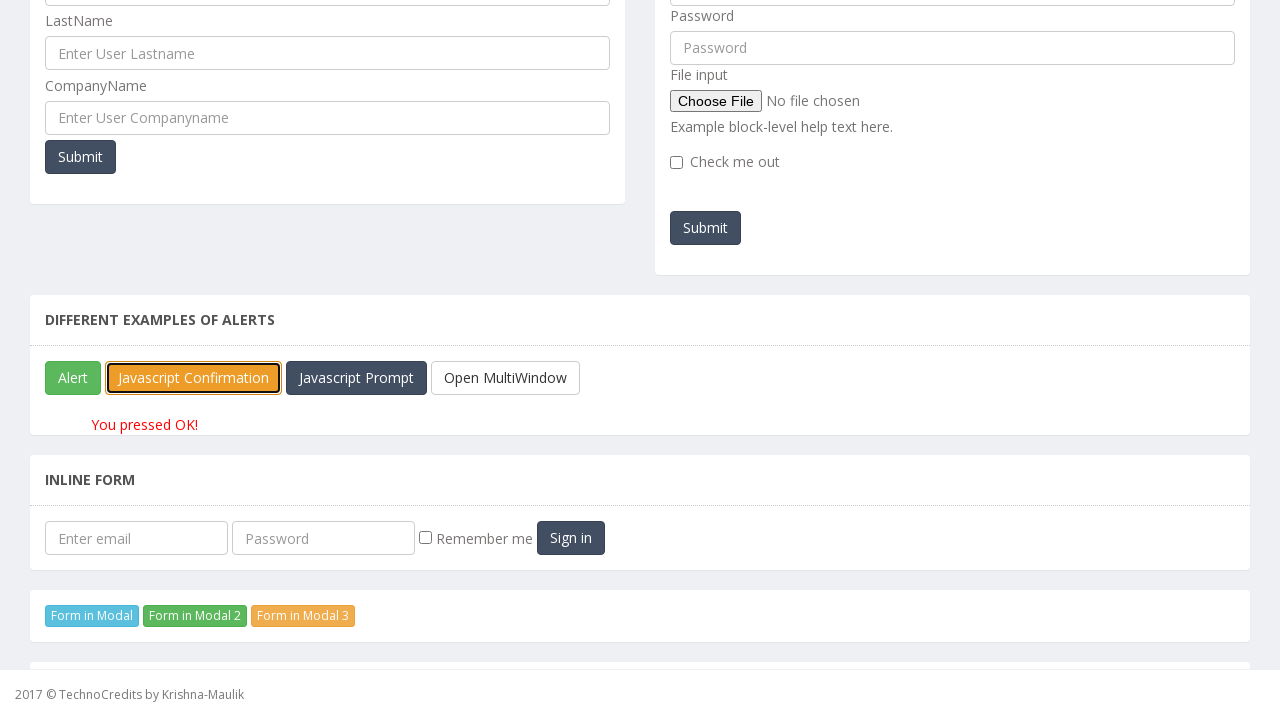

Waited for confirmation result message to appear
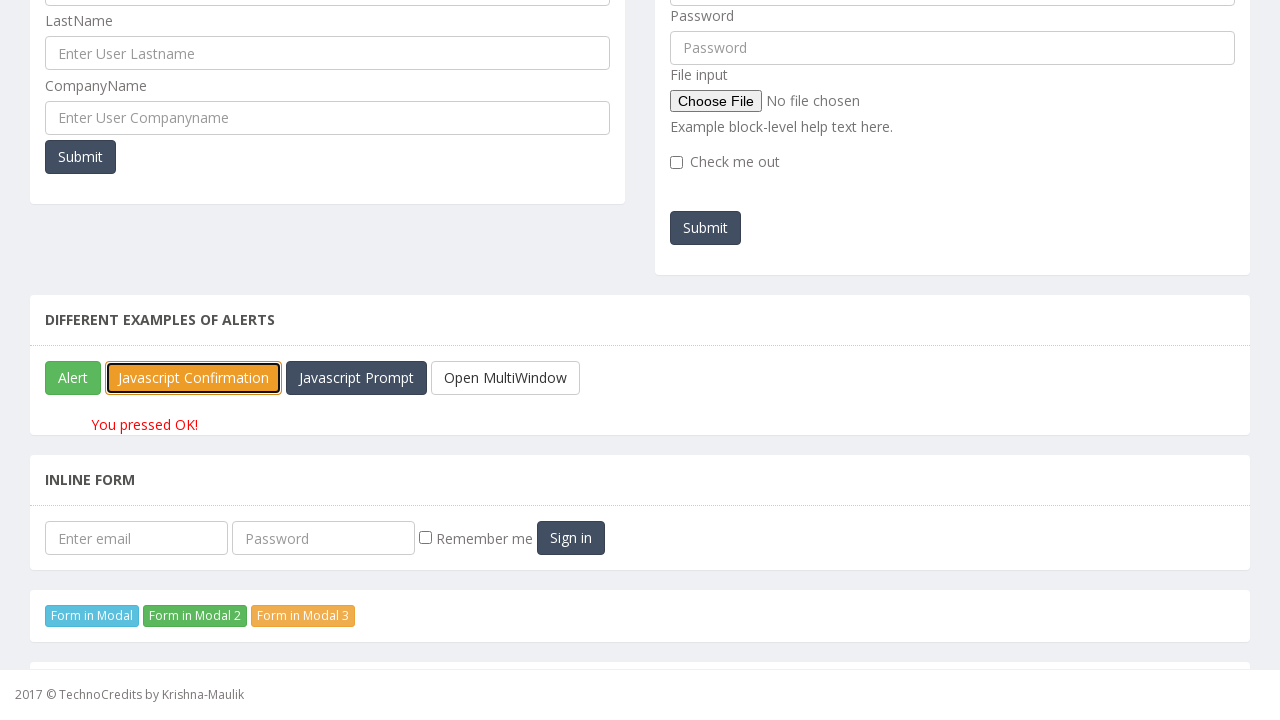

Retrieved confirmation message: You pressed OK!
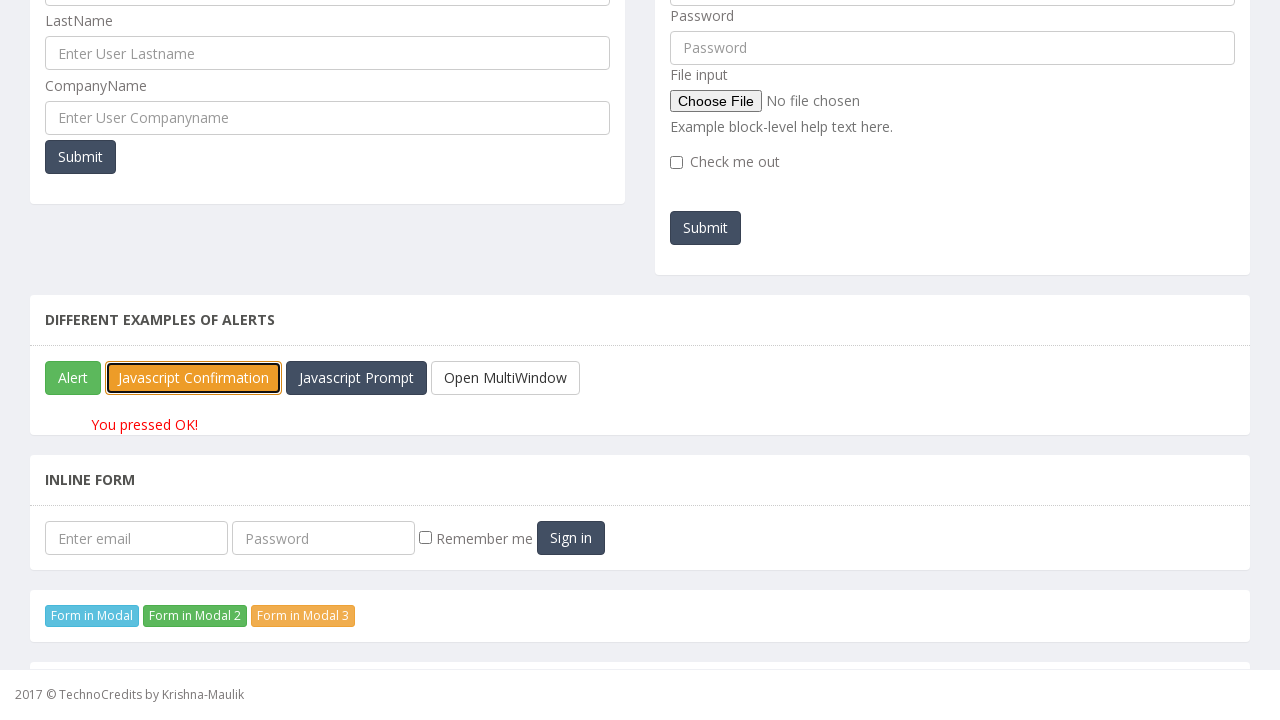

Set up handler to accept prompt dialog with input 'Harshal'
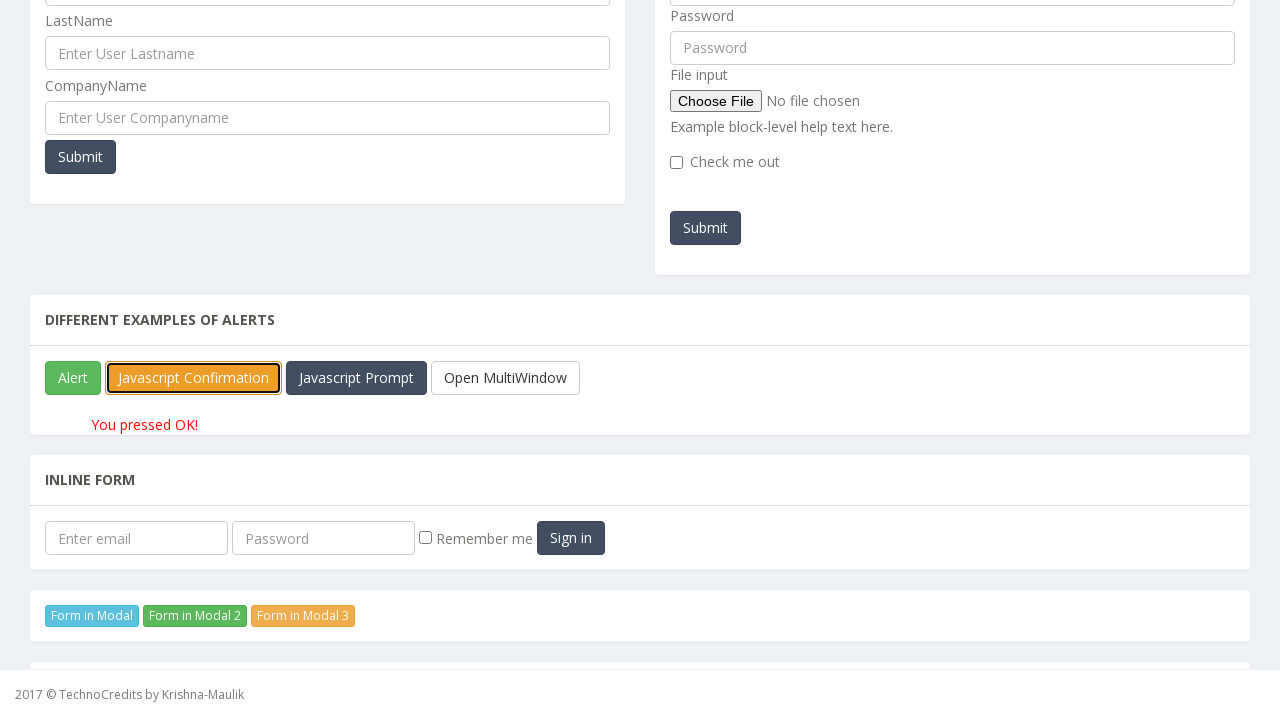

Clicked on JavaScript Prompt button at (356, 378) on xpath=//button[@id='javascriptPromp']
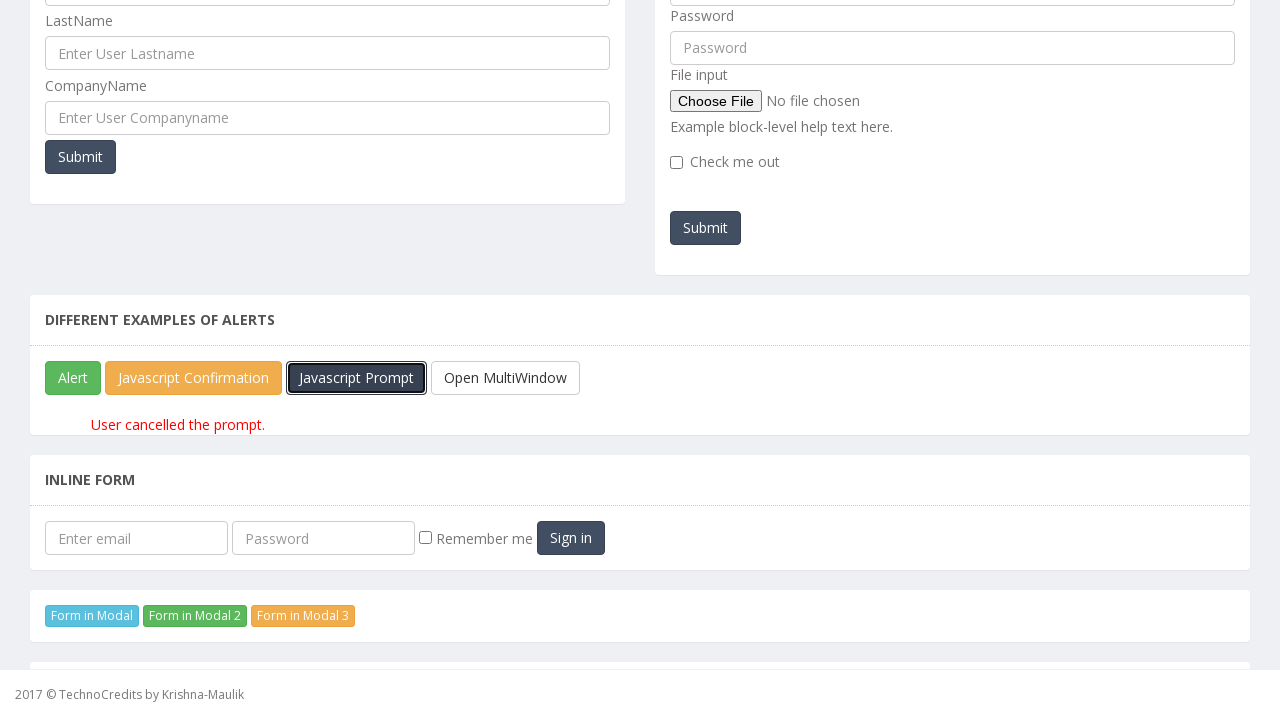

Waited for prompt result message to appear
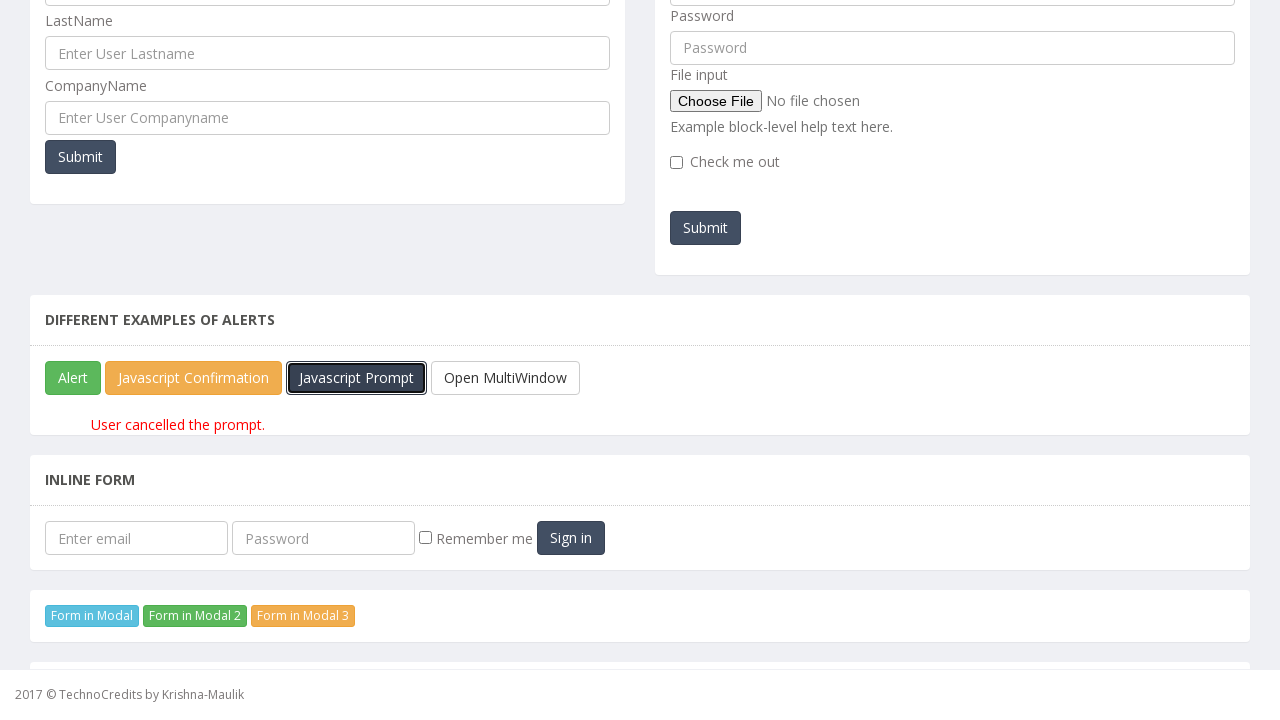

Retrieved prompt result message: User cancelled the prompt.
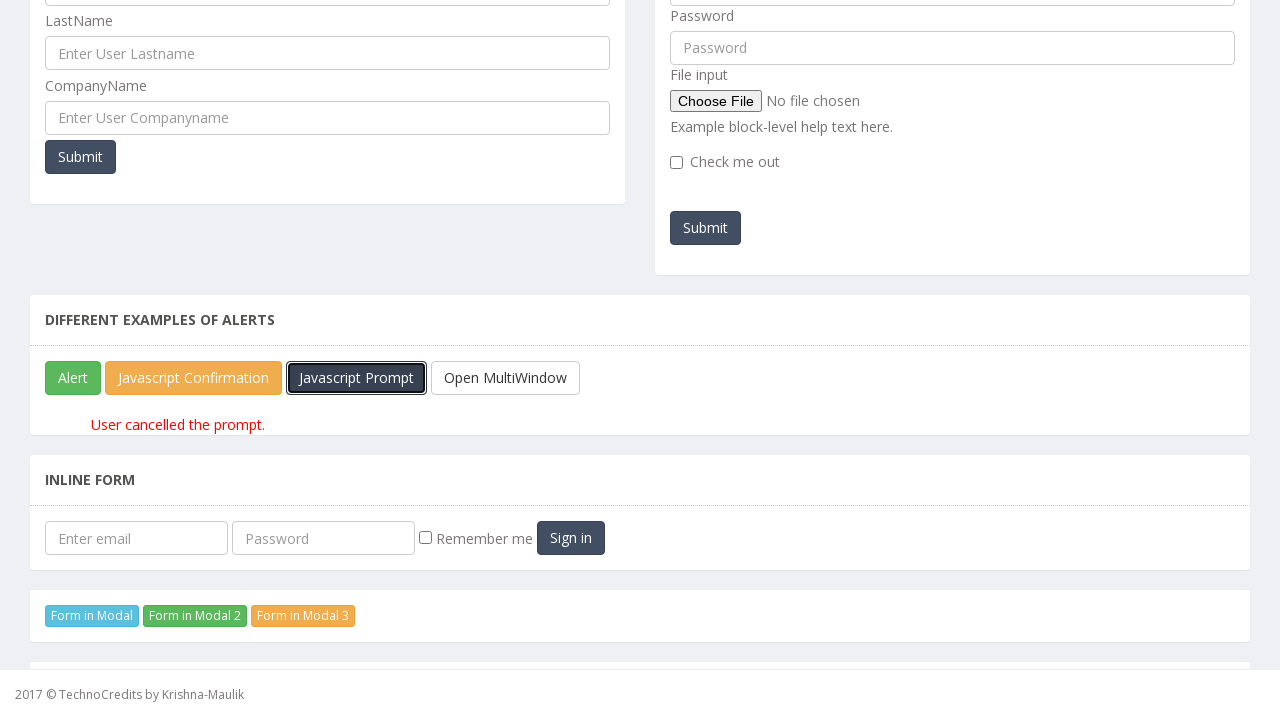

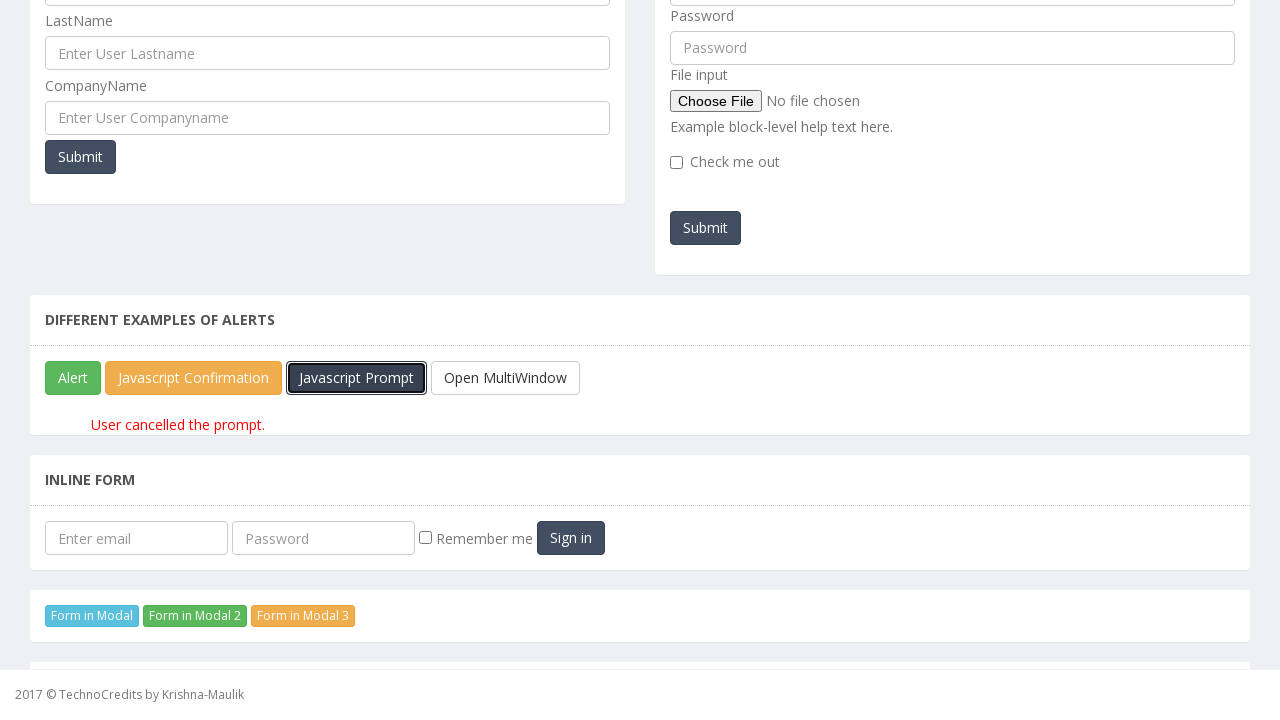